Searches for products and verifies that 4 products are found using aliased locator

Starting URL: https://rahulshettyacademy.com/seleniumPractise/#/

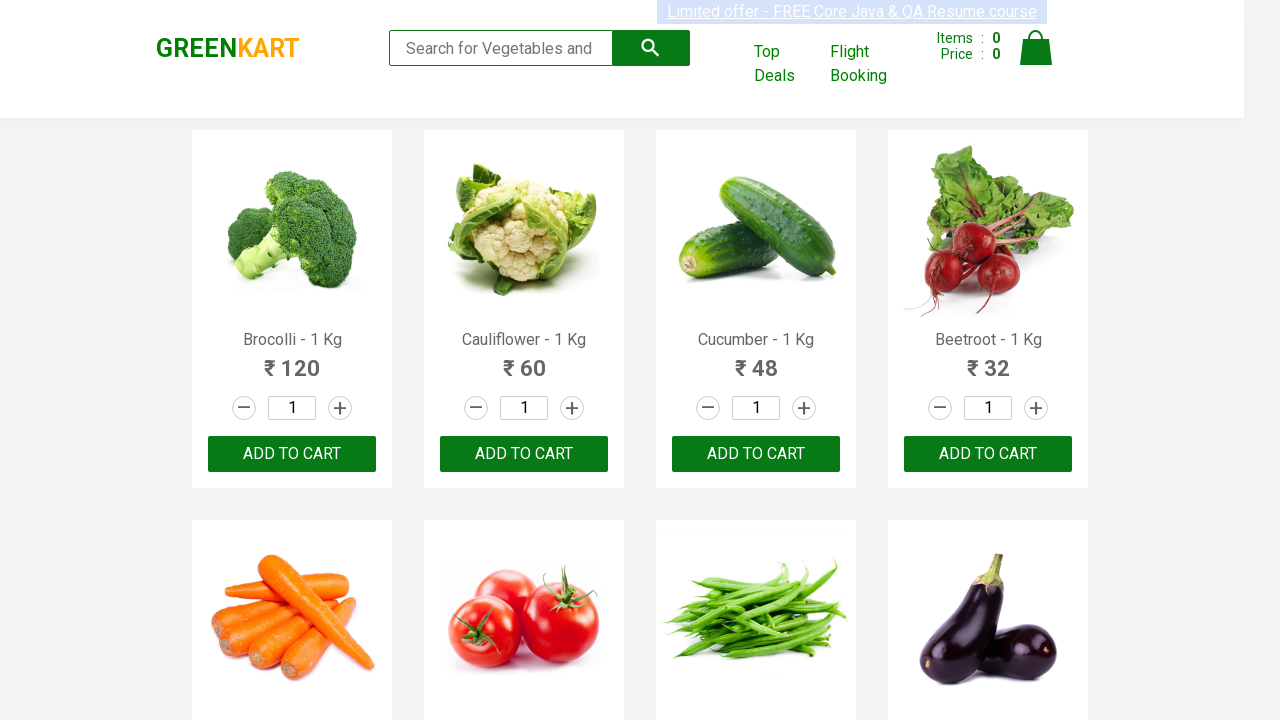

Filled search field with 'ca' to filter products on .search-keyword
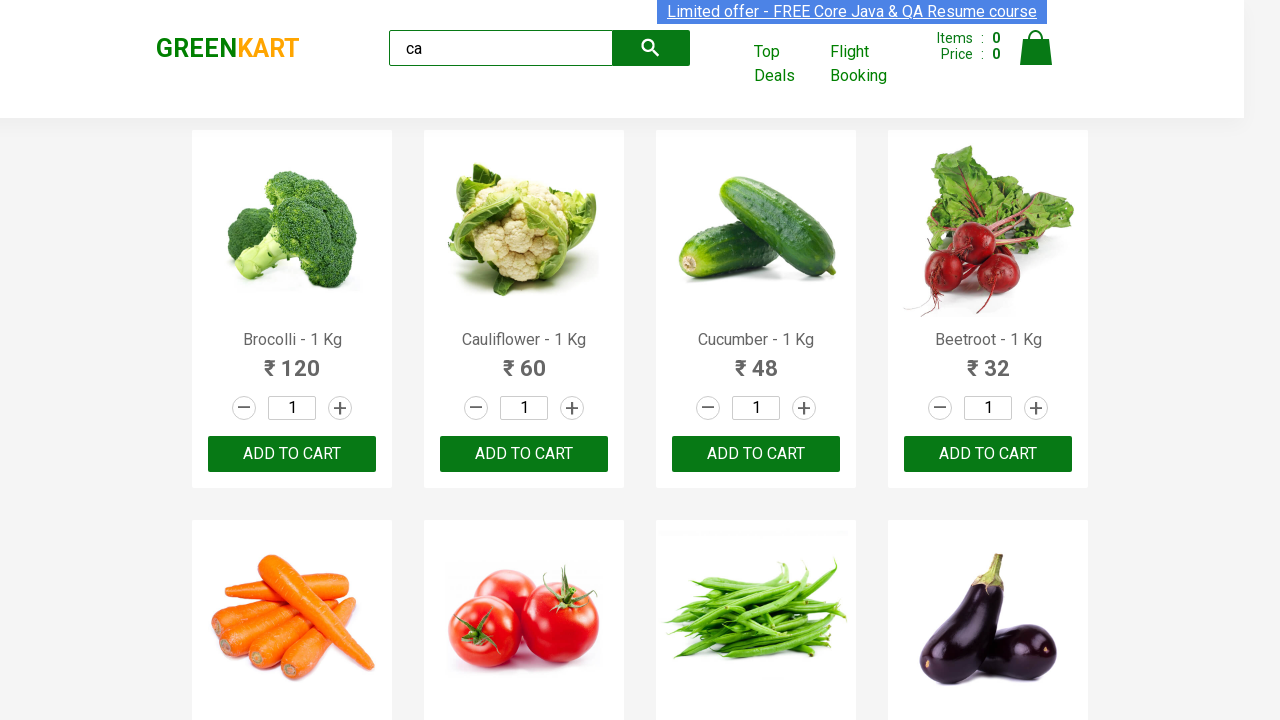

Waited 2 seconds for products to filter
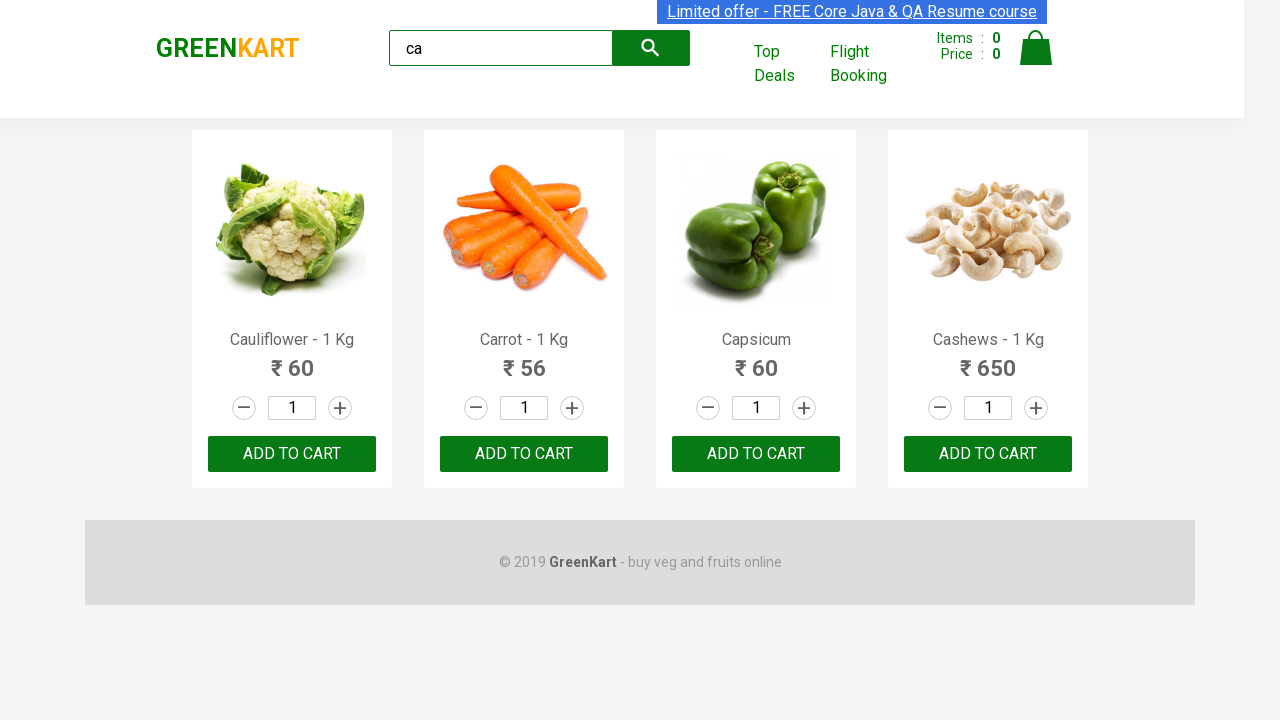

Located all product elements using aliased locator
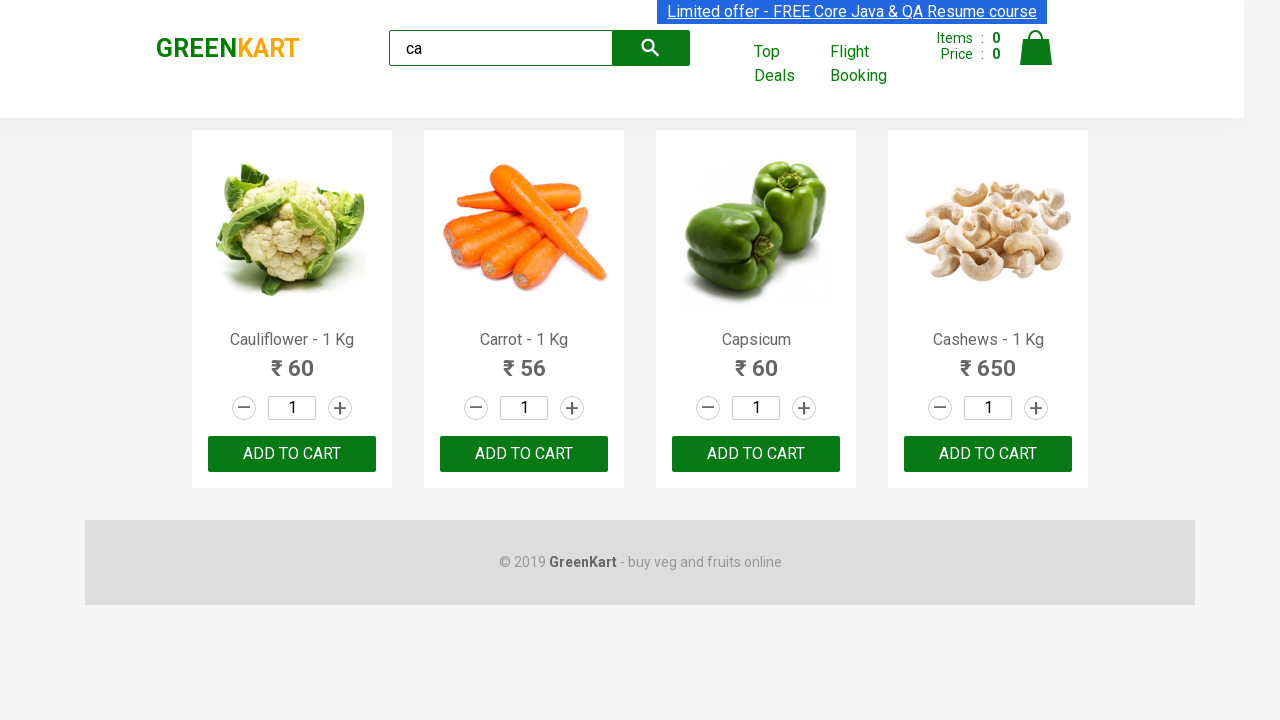

Verified that exactly 4 products are found for search term 'ca'
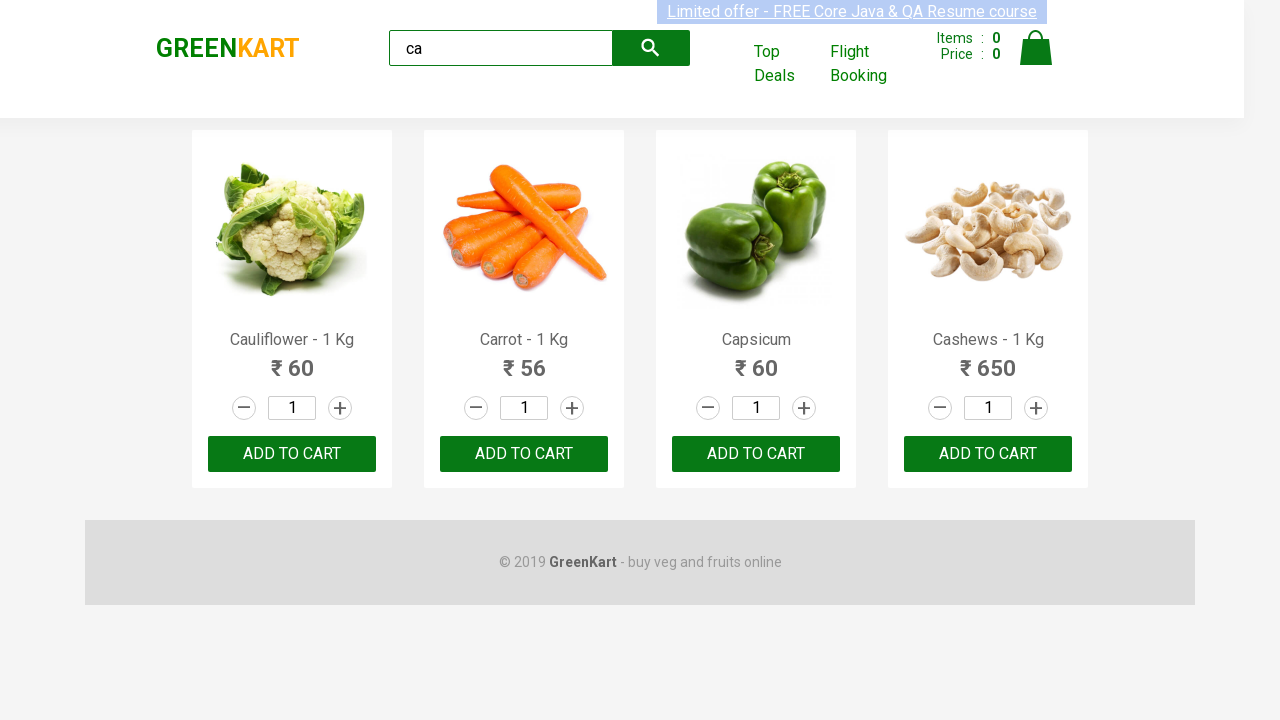

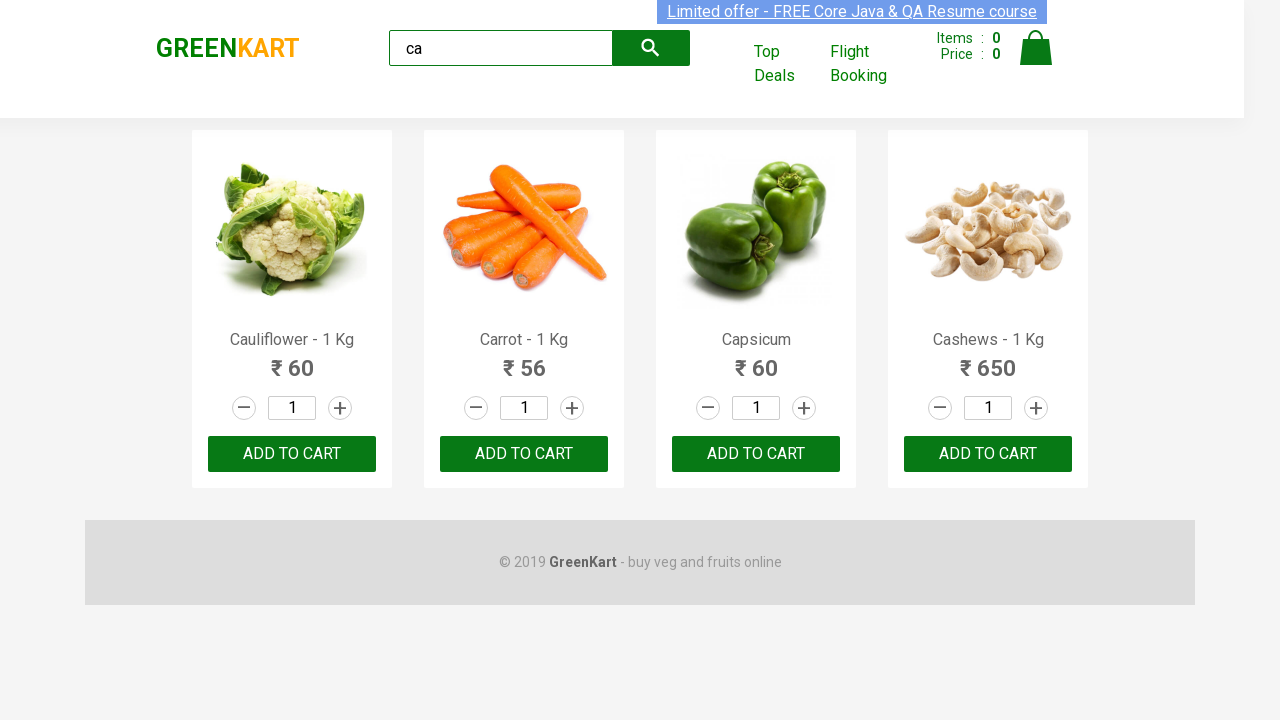